Fills out a bank account registration form with personal information including name, title, gender, employment status, age, marital status, username, email and password

Starting URL: https://uibank.uipath.com/register-account

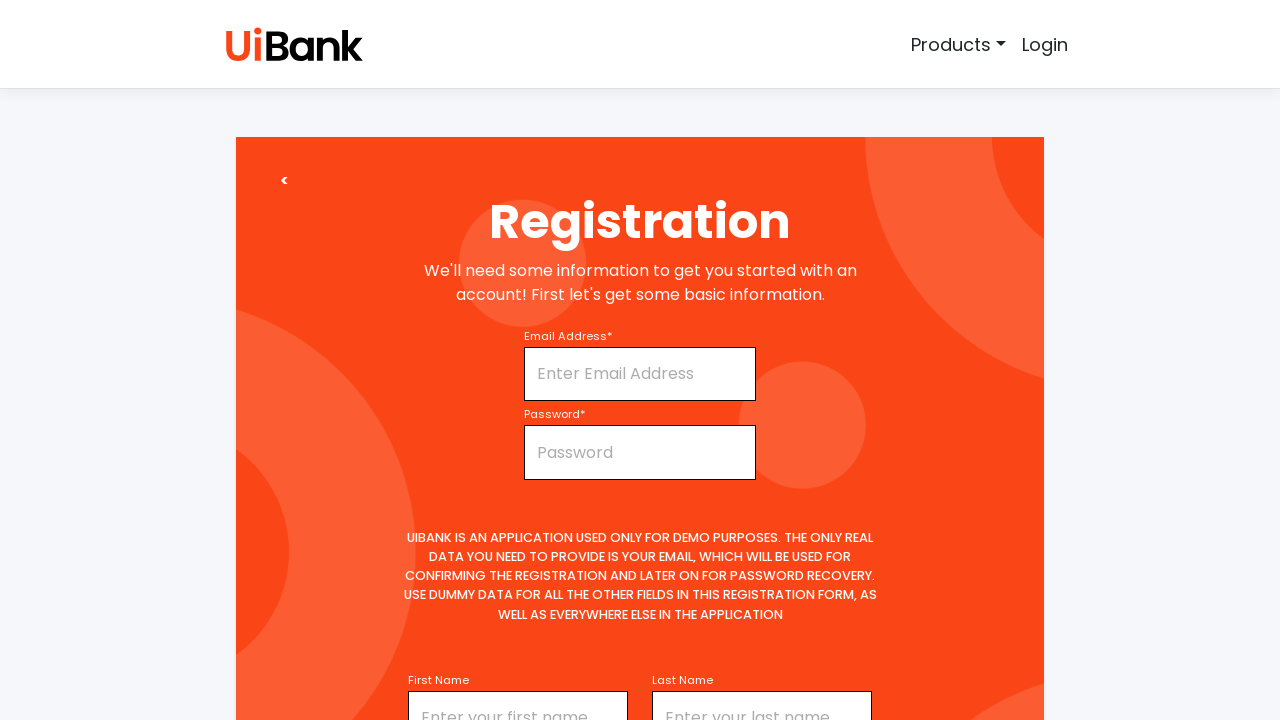

Filled first name with 'vasanth' on #firstName
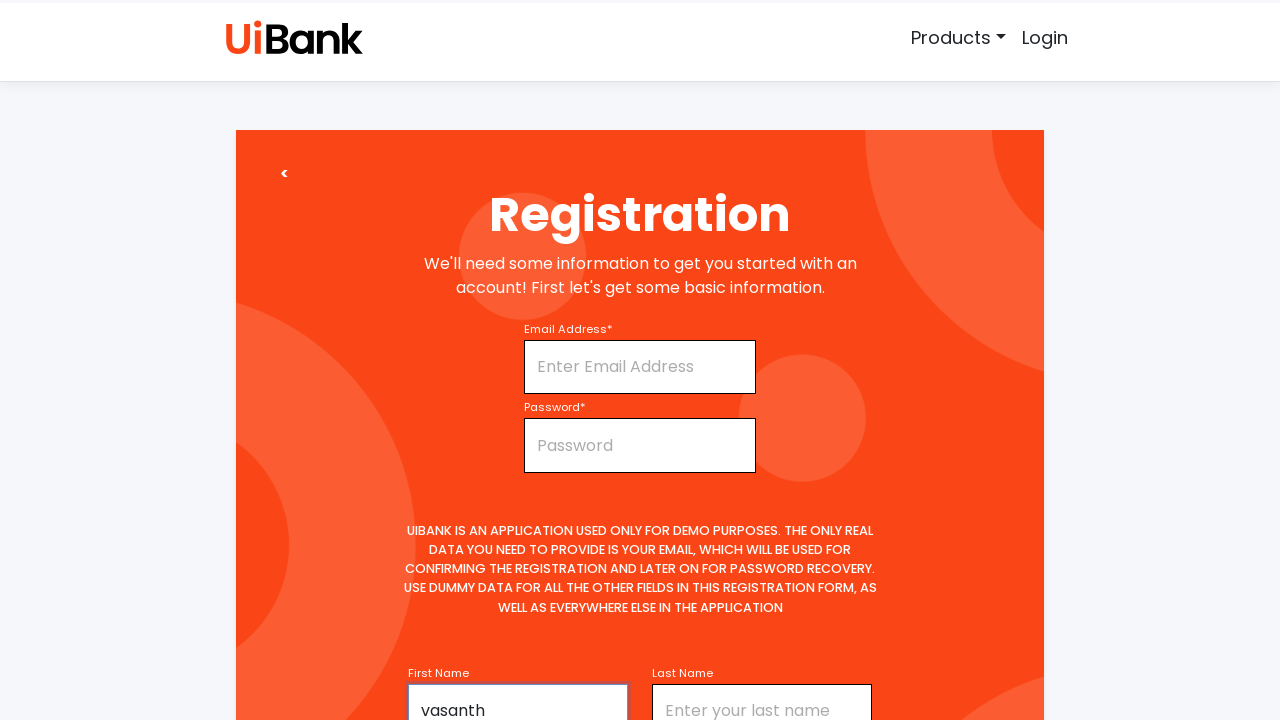

Selected title 'Mr' from dropdown on #title
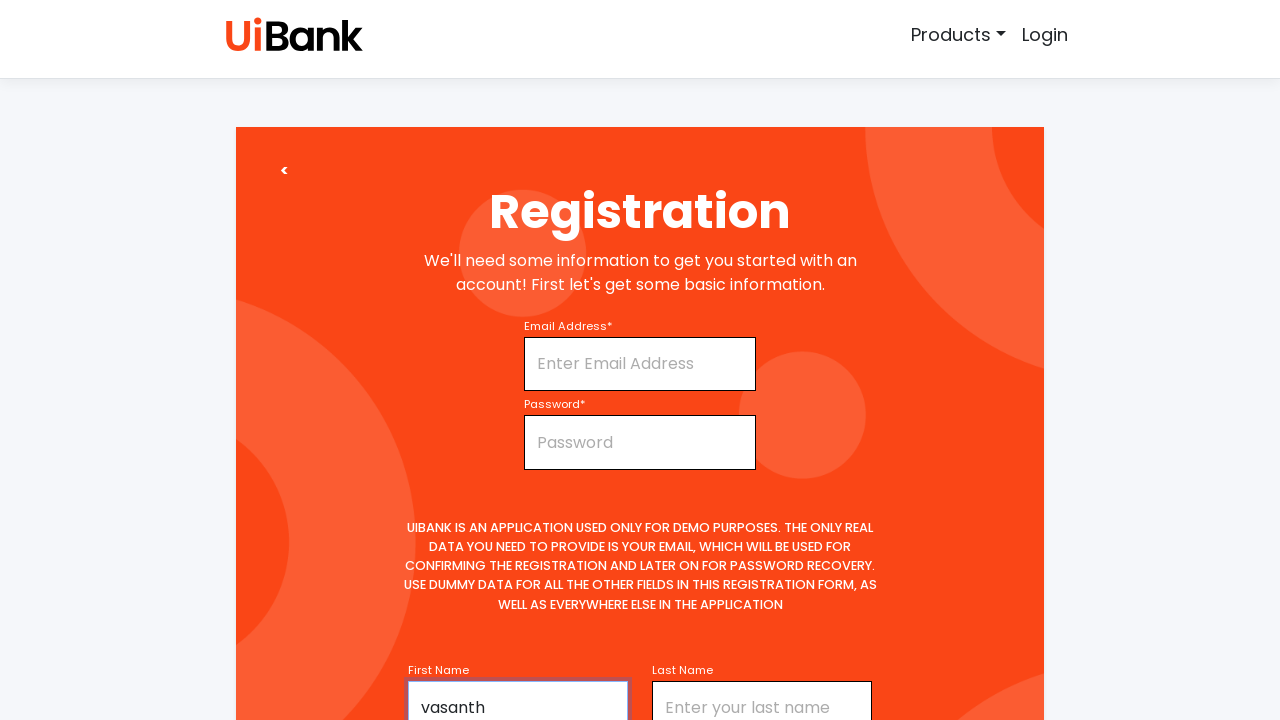

Filled middle name with 'R' on #middleName
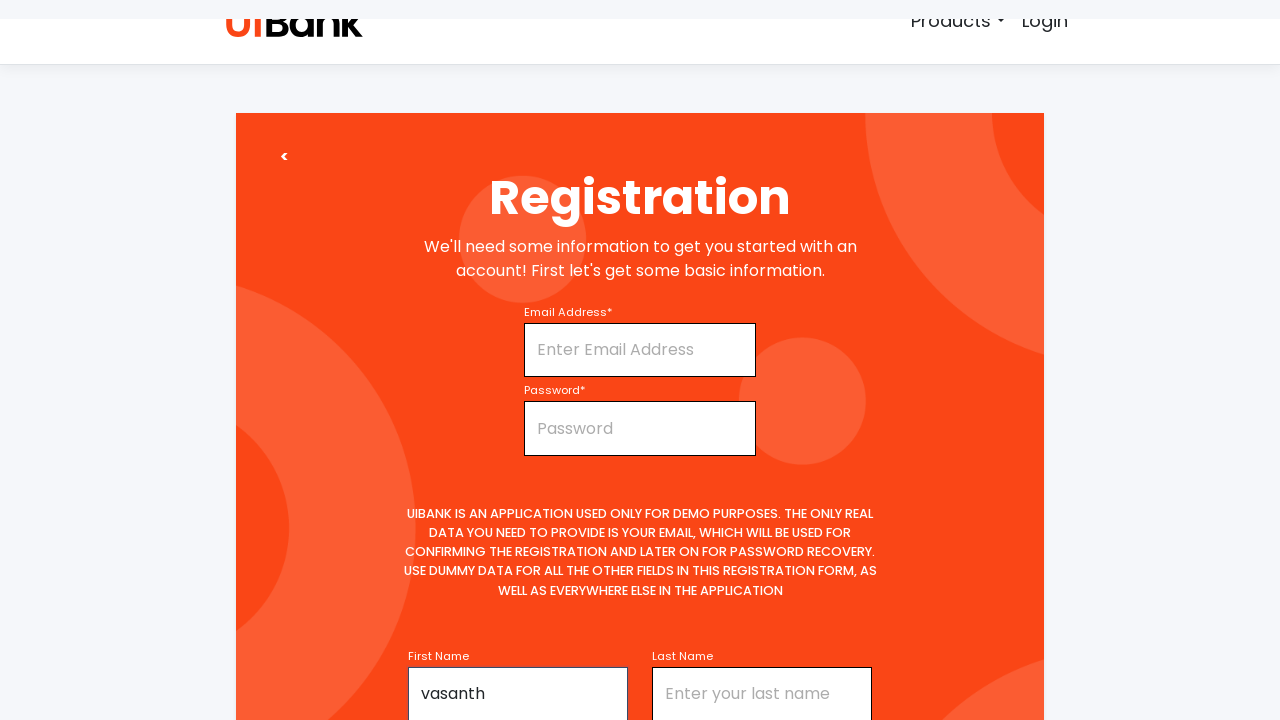

Filled last name with 'kumar' on #lastName
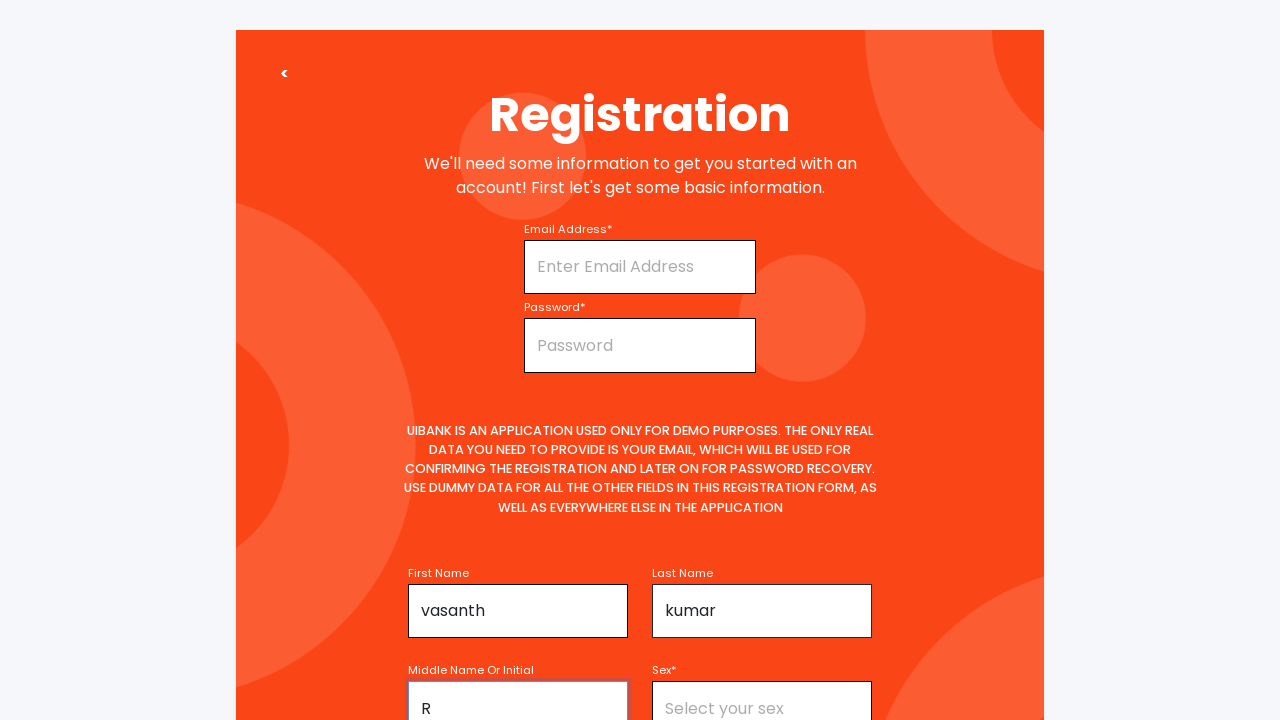

Selected gender 'Male' from dropdown on #sex
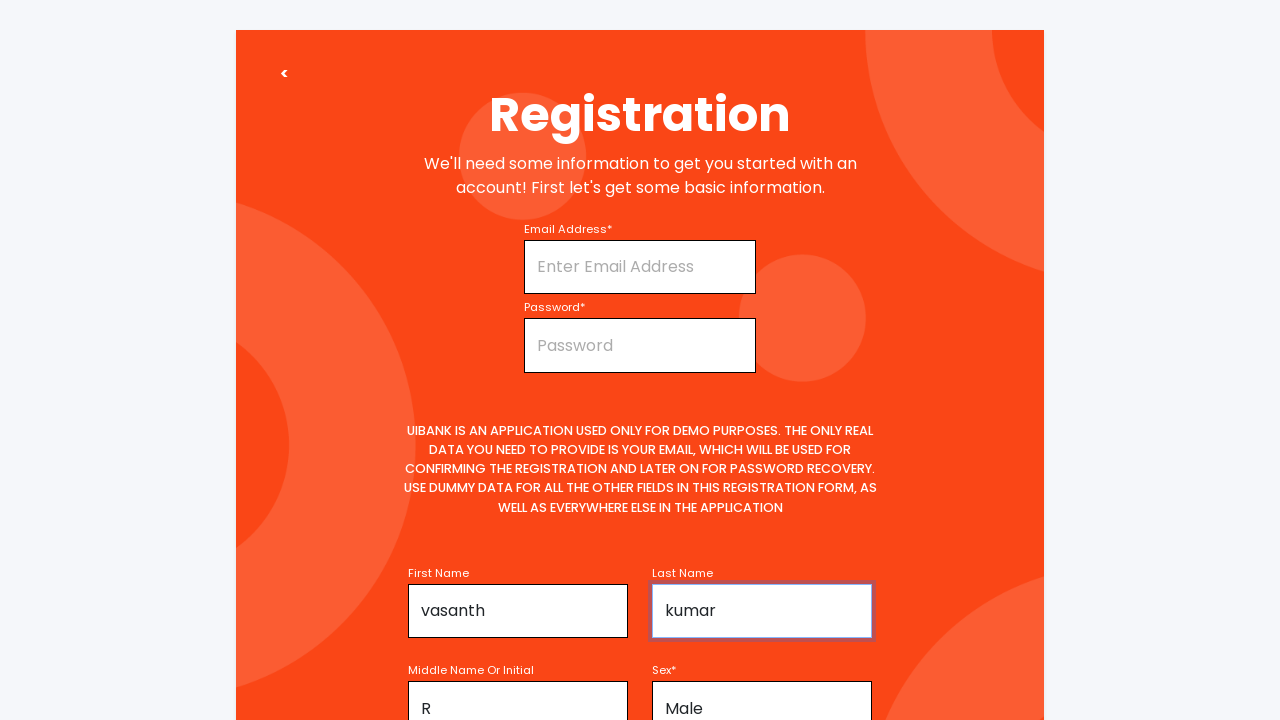

Selected employment status 'Unemployed' from dropdown on #employmentStatus
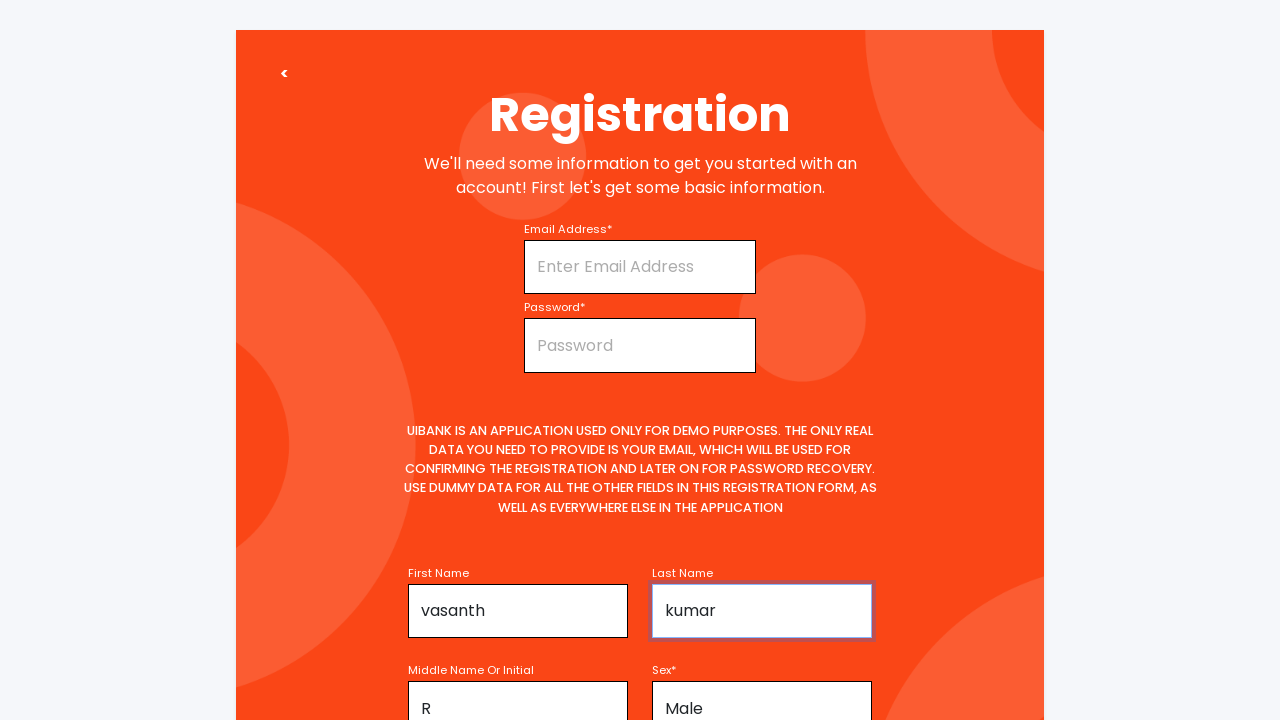

Filled date of birth with '04/26/2001' on #age
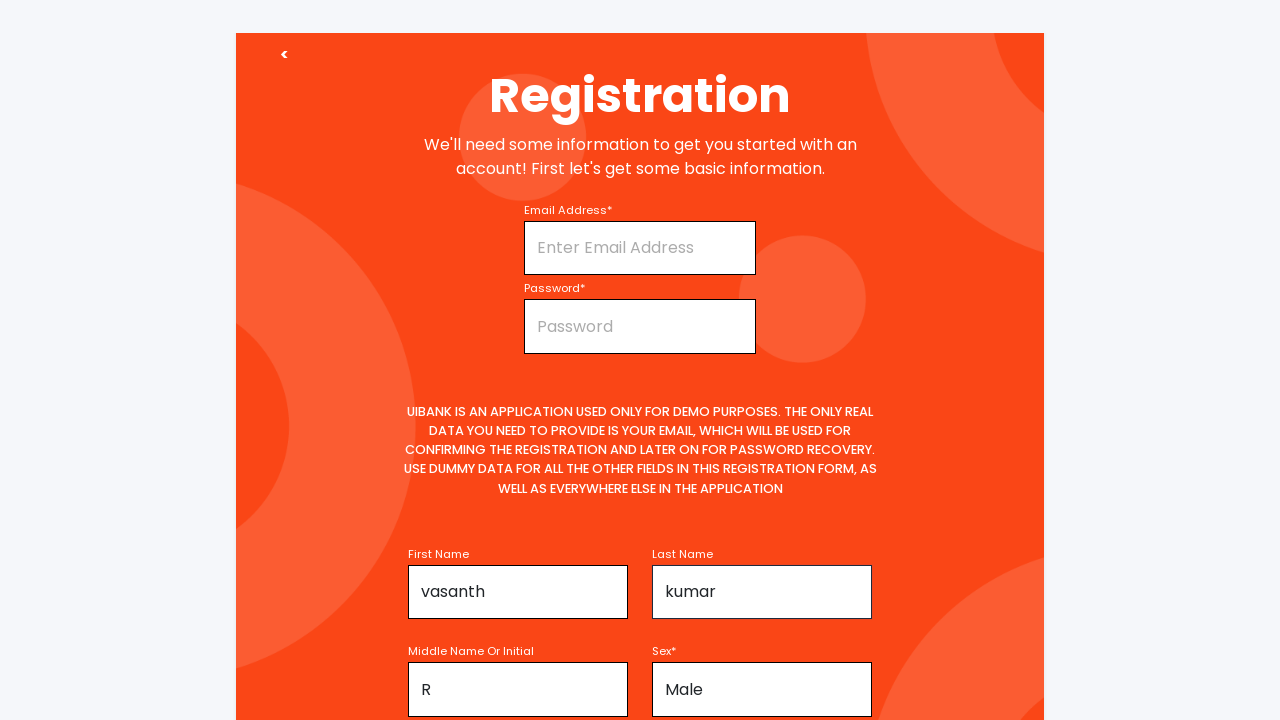

Selected marital status 'Single' from dropdown on #maritalStatus
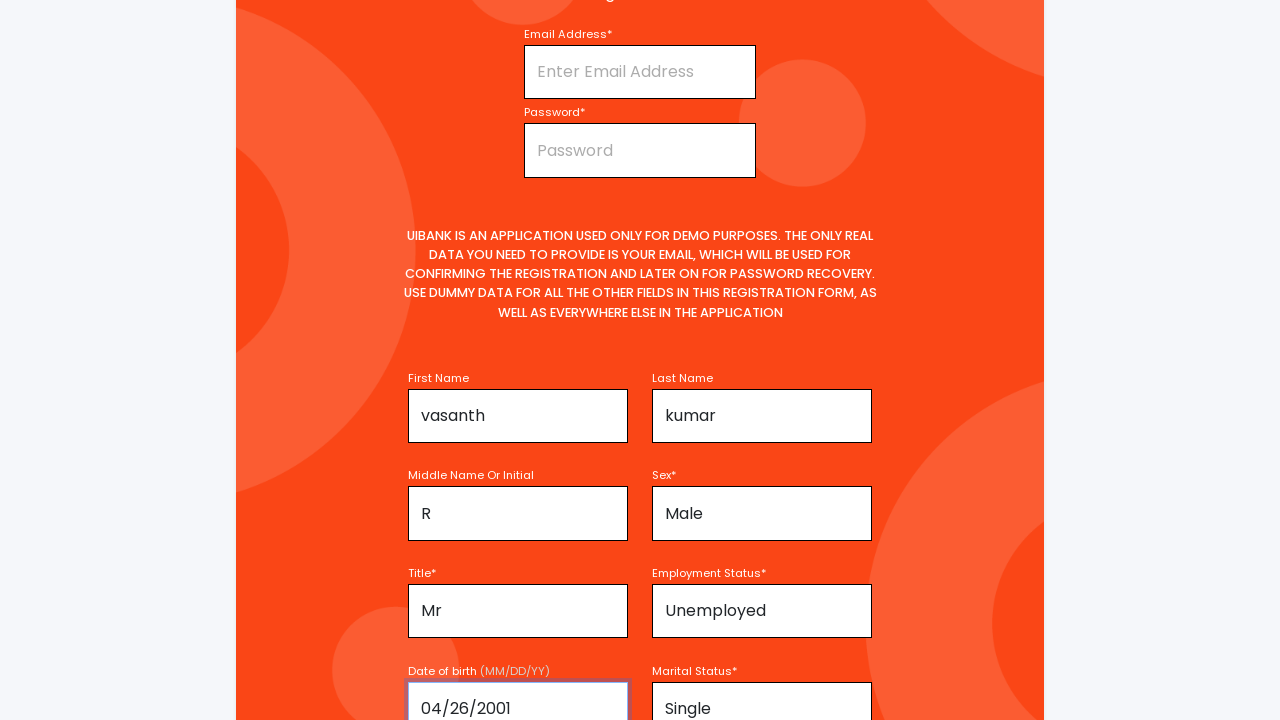

Filled username with 'testuser789' on #username
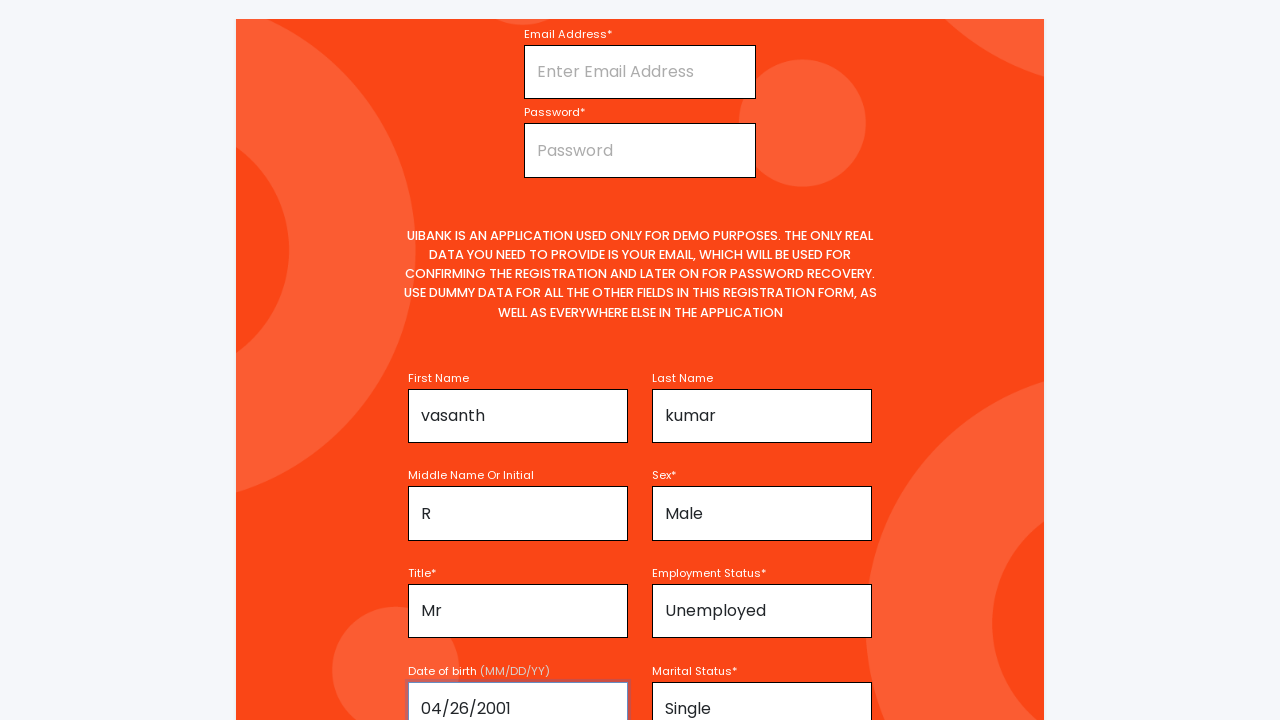

Filled email with 'testuser789@example.com' on #email
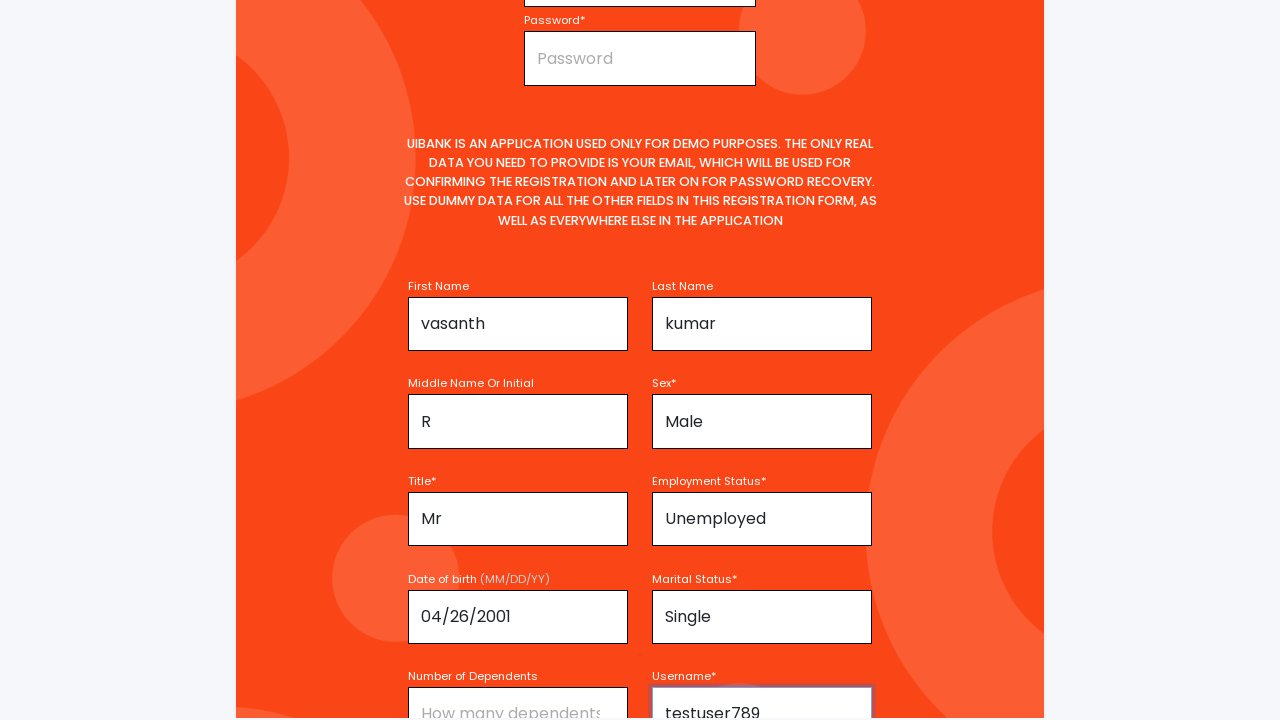

Filled password with 'Test@Password123' on #password
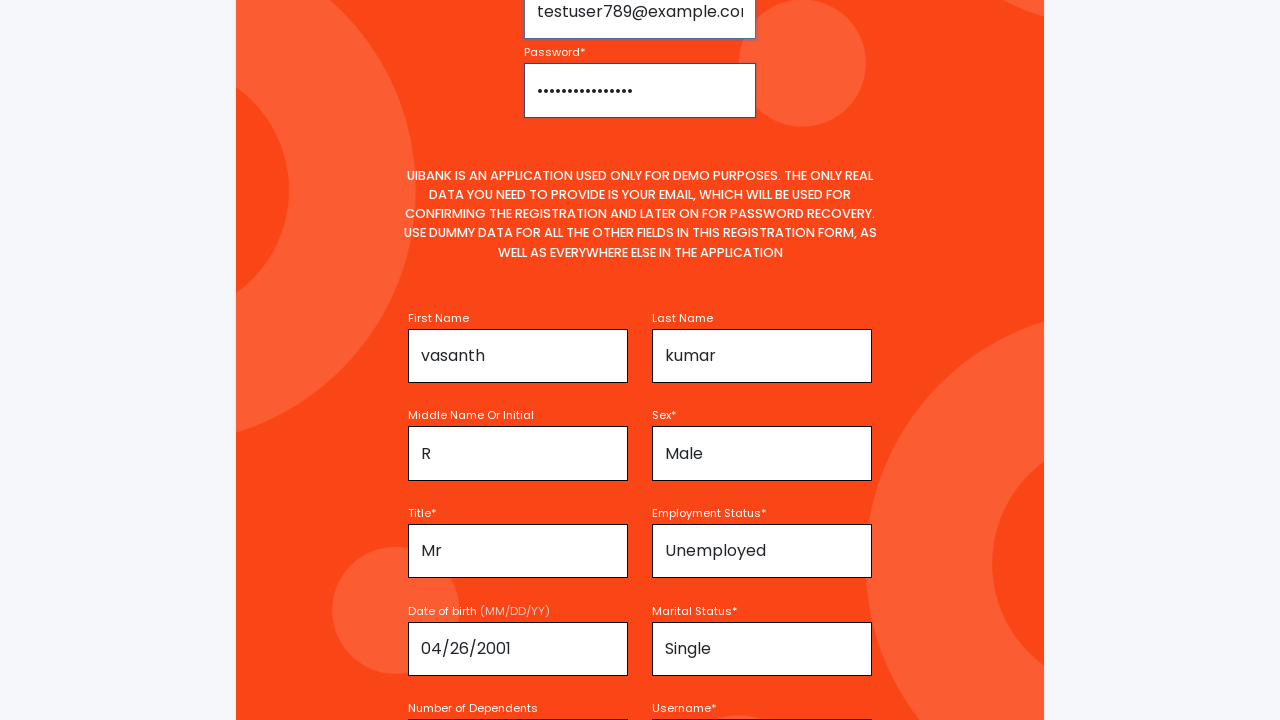

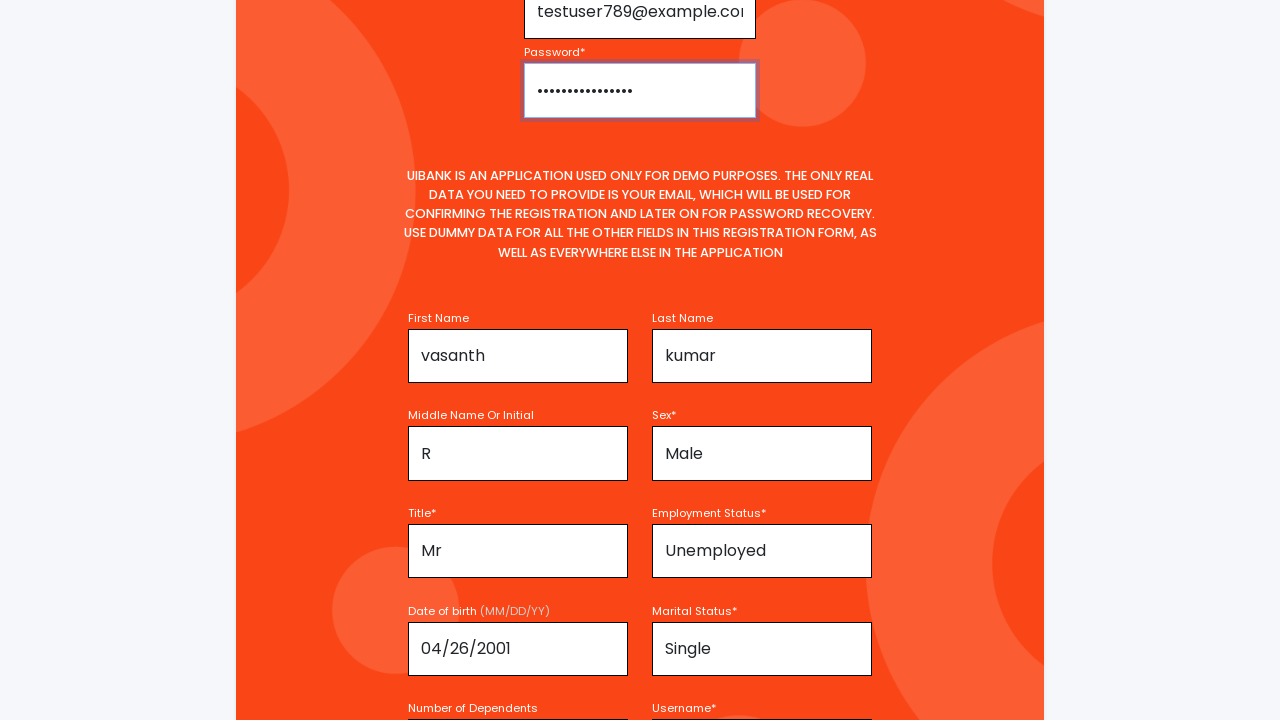